Tests selecting an option from a dropdown menu by selecting "Tuesday" from the day selector

Starting URL: https://www.lambdatest.com/selenium-playground/select-dropdown-demo

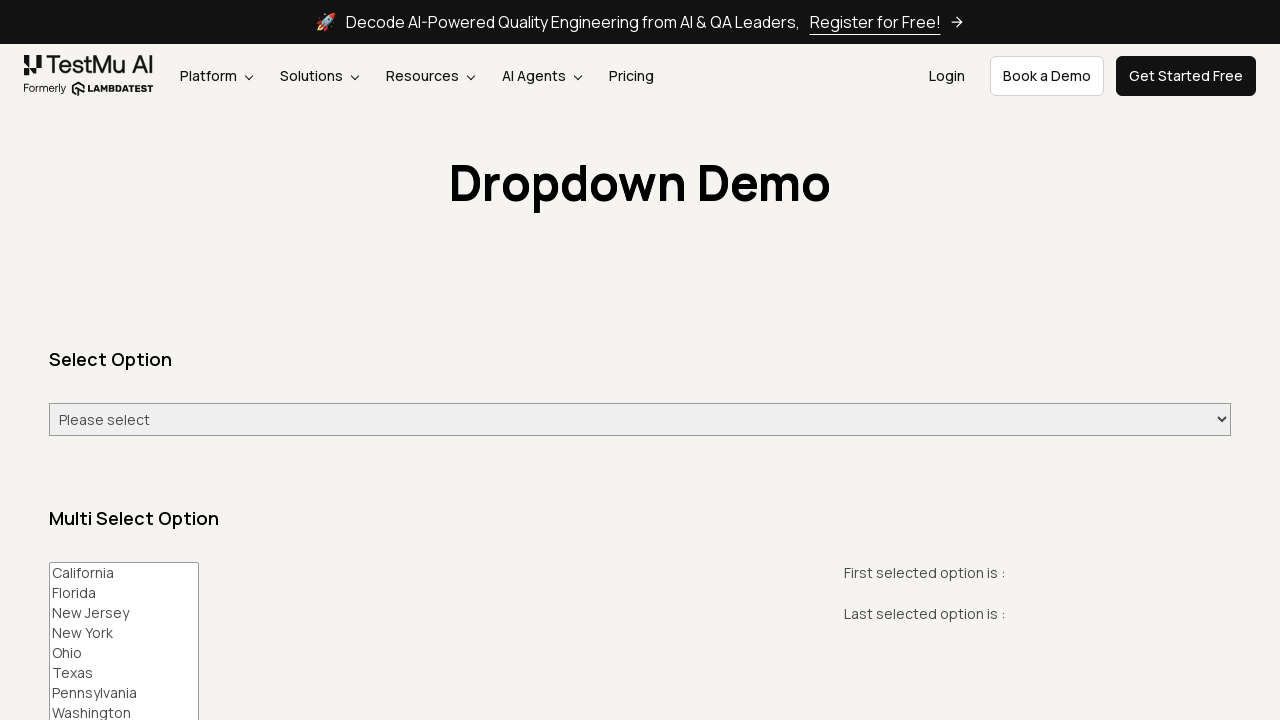

Selected 'Tuesday' from the day selector dropdown on #select-demo
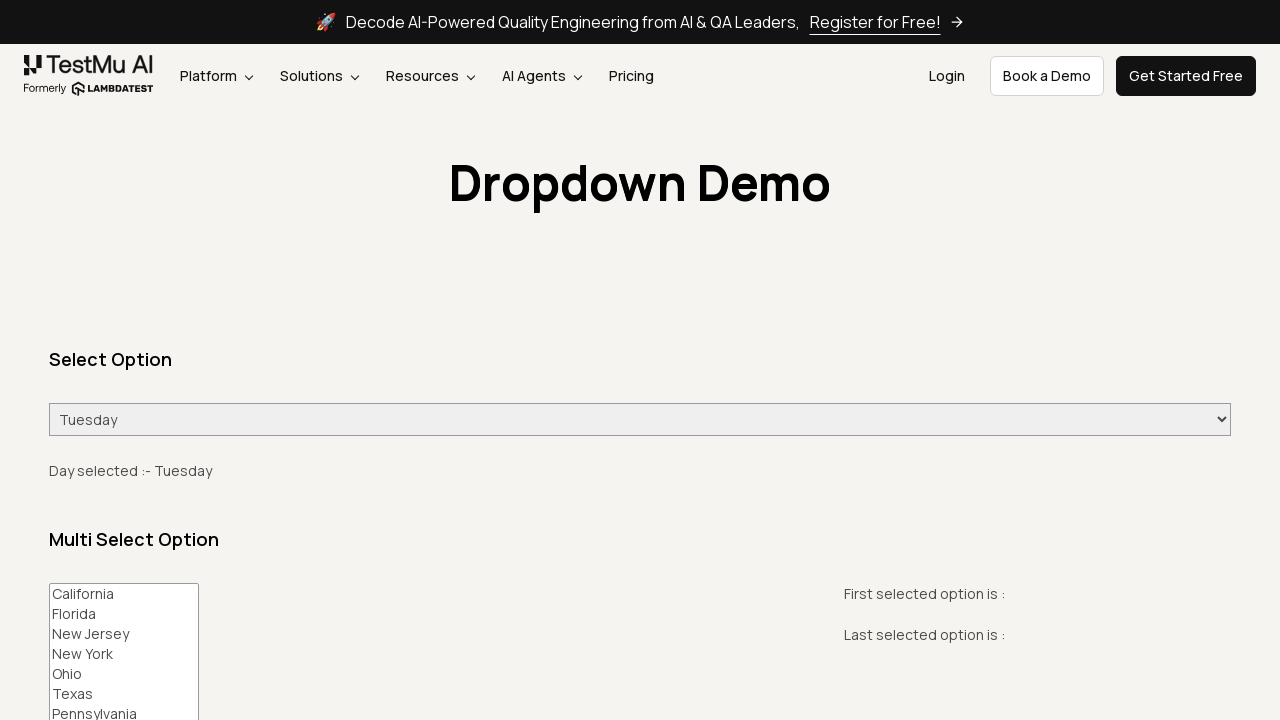

Waited for selection to be processed
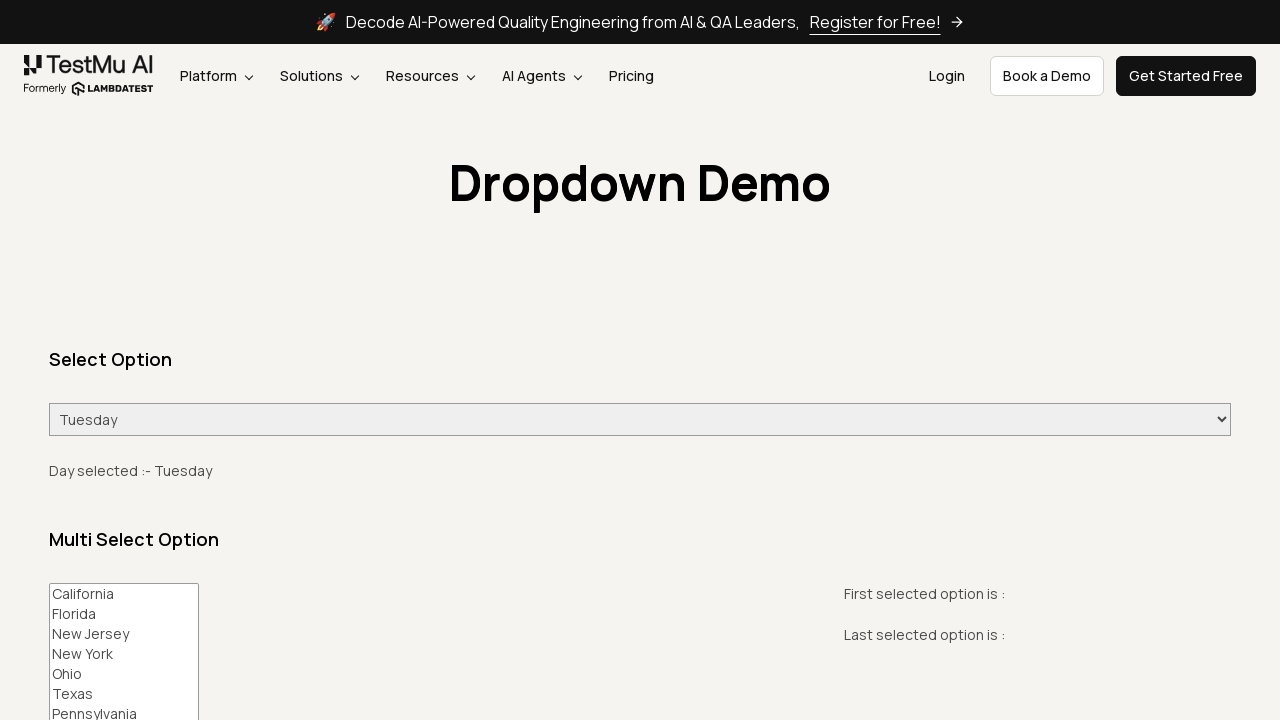

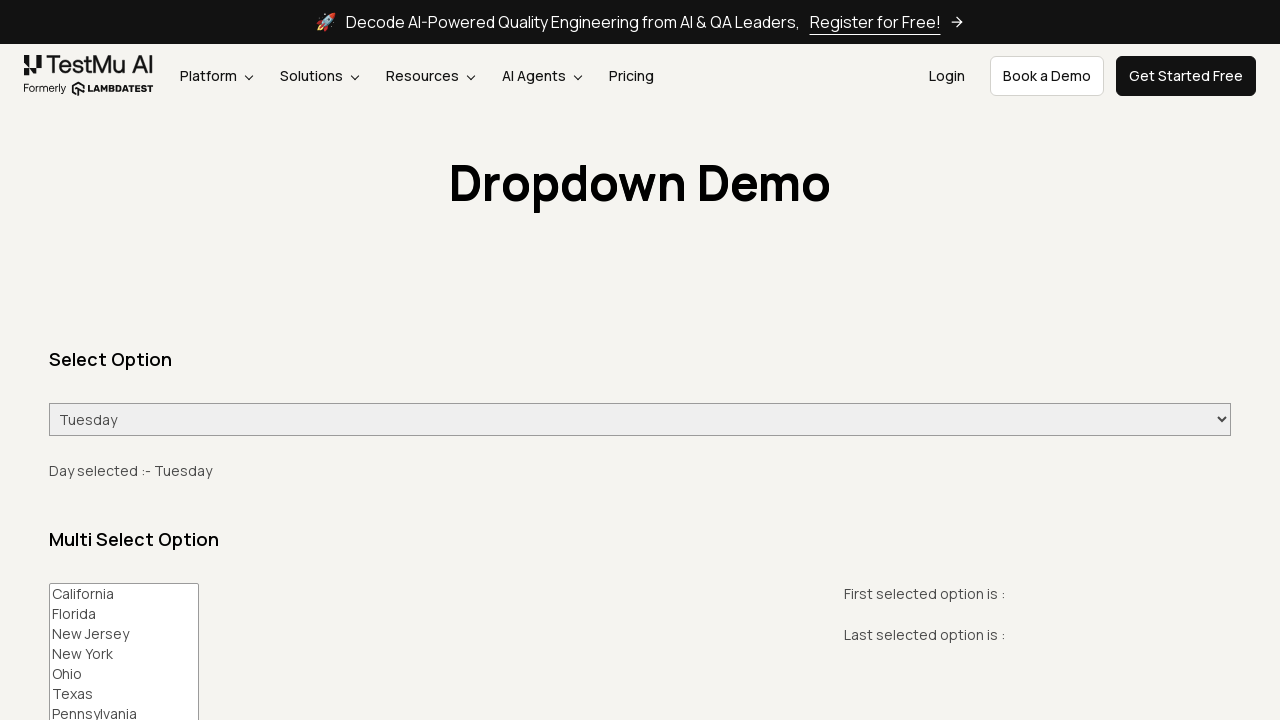